Tests multi-tab browser functionality by opening two pages in separate tabs and switching between them

Starting URL: https://example.com

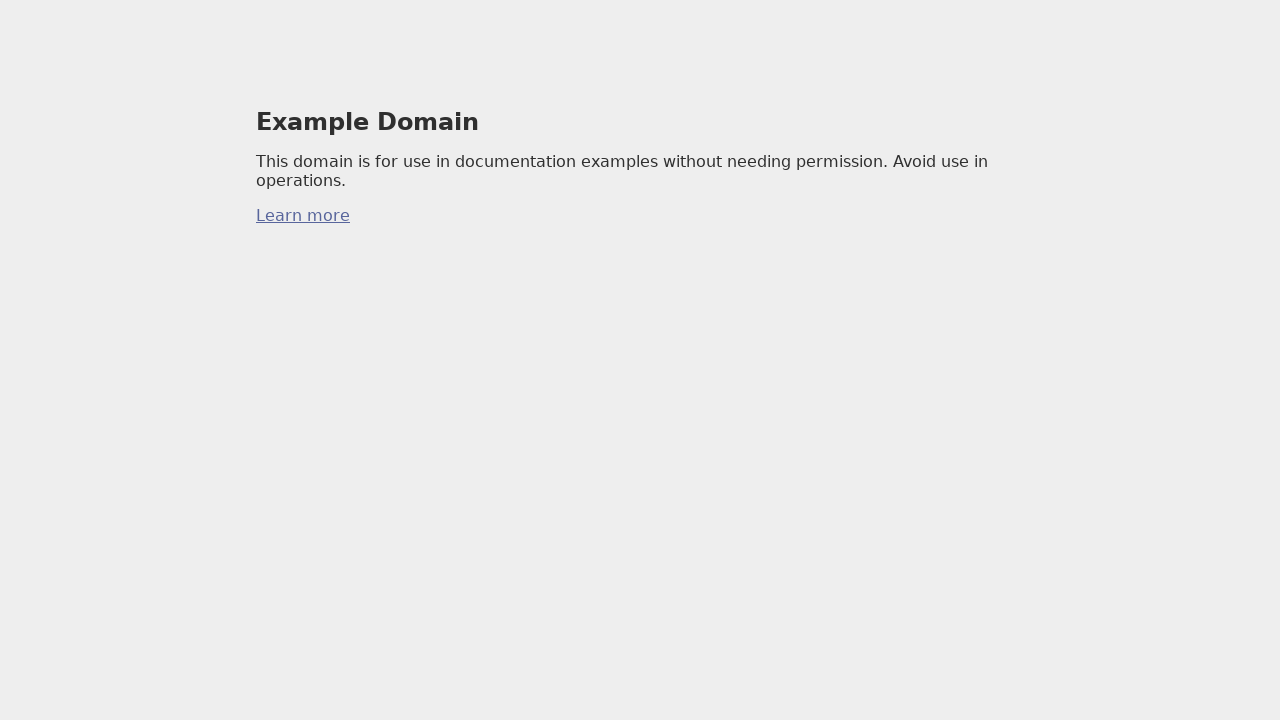

Opened a new page/tab in the browser context
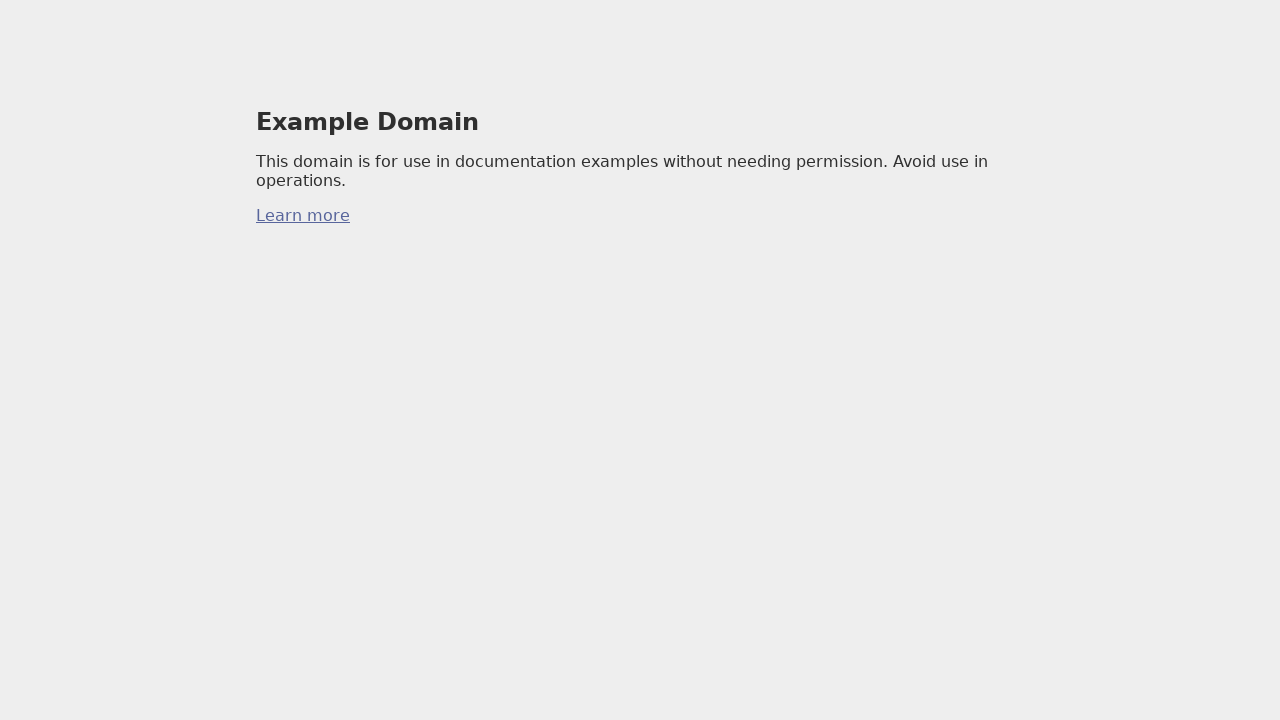

Navigated second page to https://playwright.dev
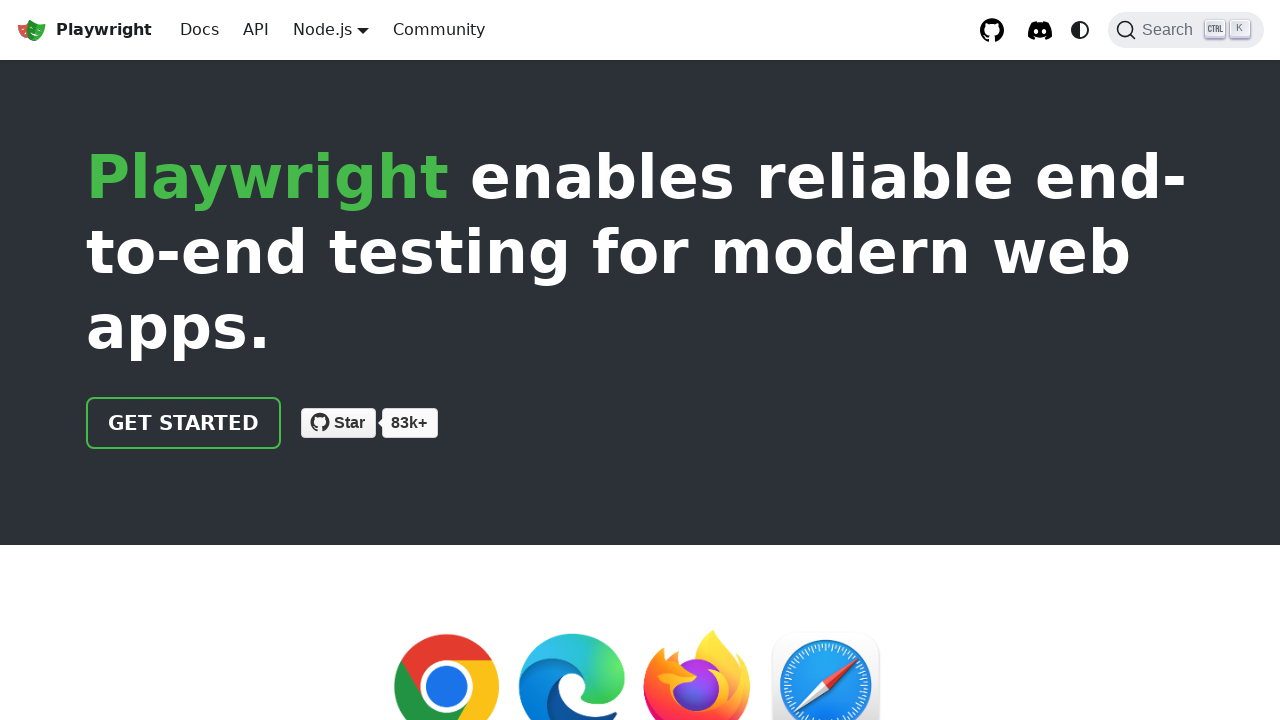

Switched focus back to the first page/tab
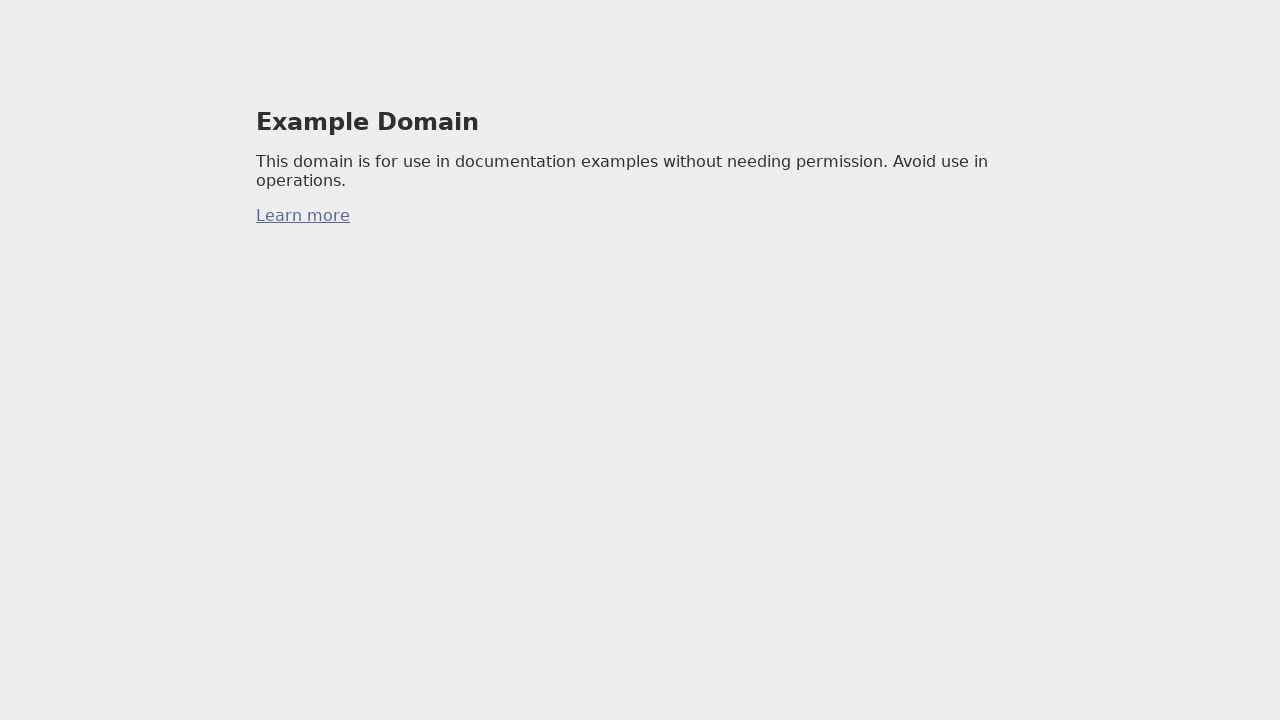

First page DOM content fully loaded
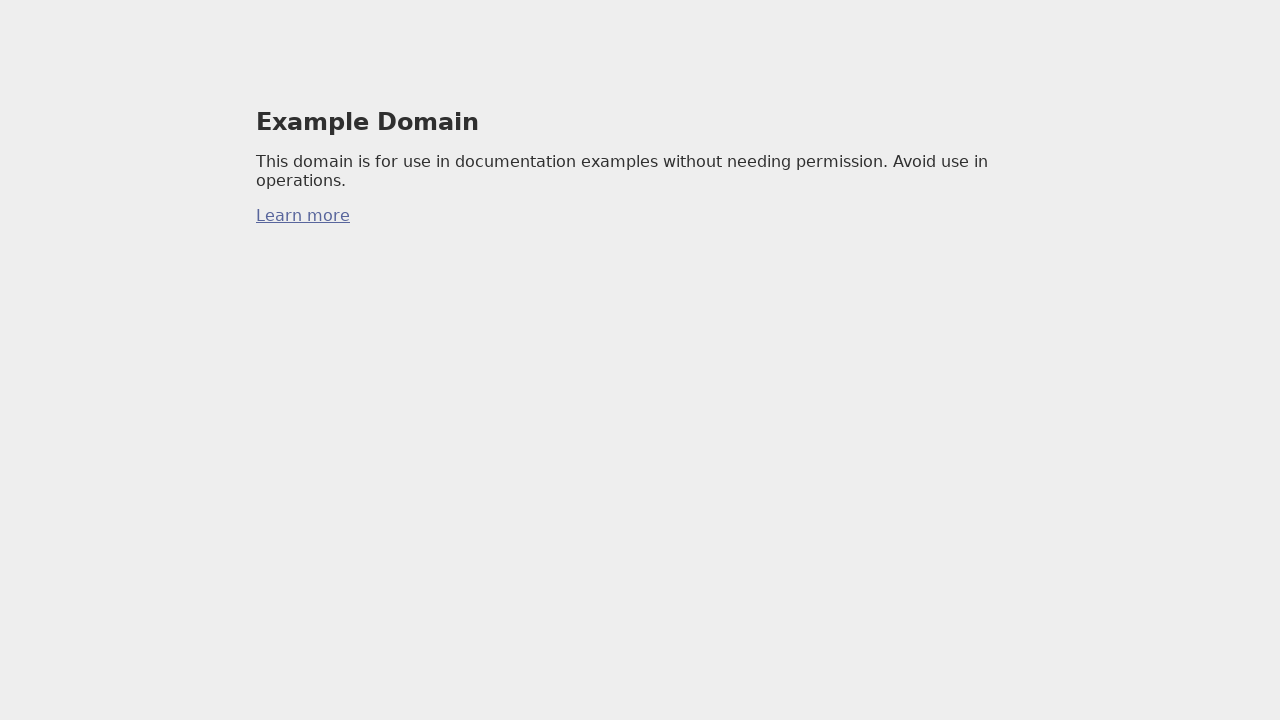

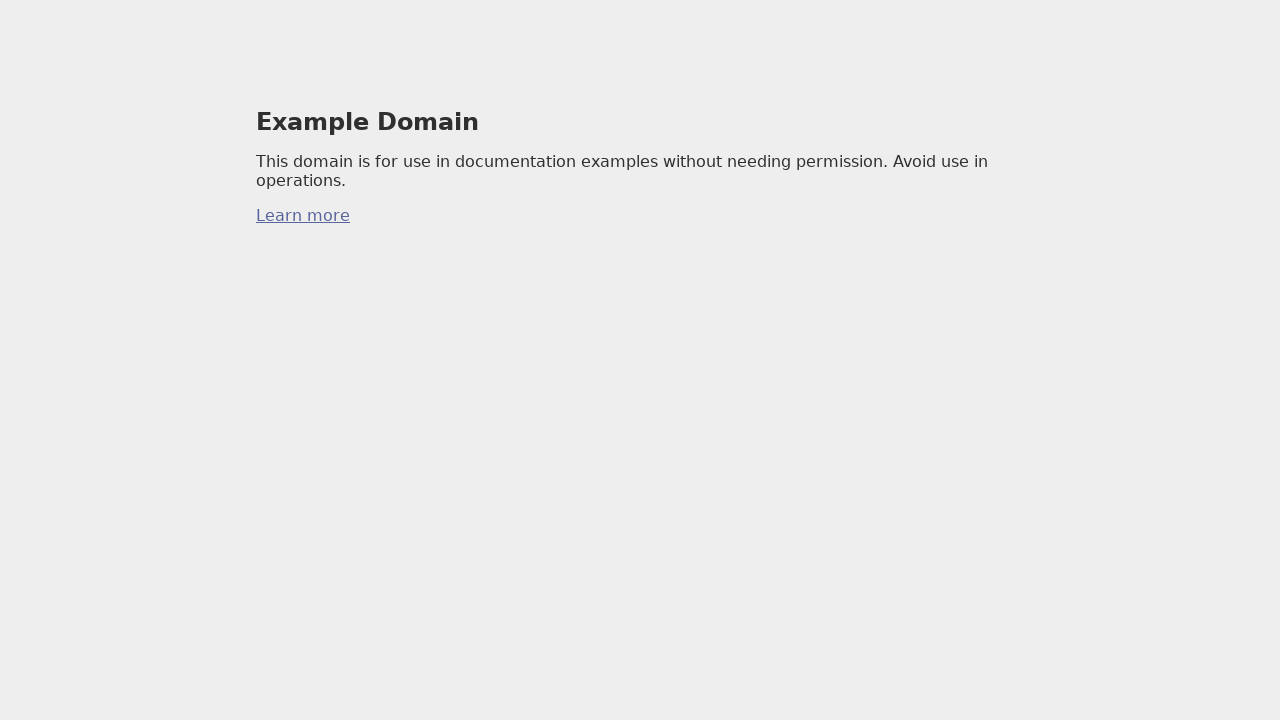